Tests clicking on a link that opens a popup window on the omayo blog test page, demonstrating multi-window handling.

Starting URL: http://omayo.blogspot.com/

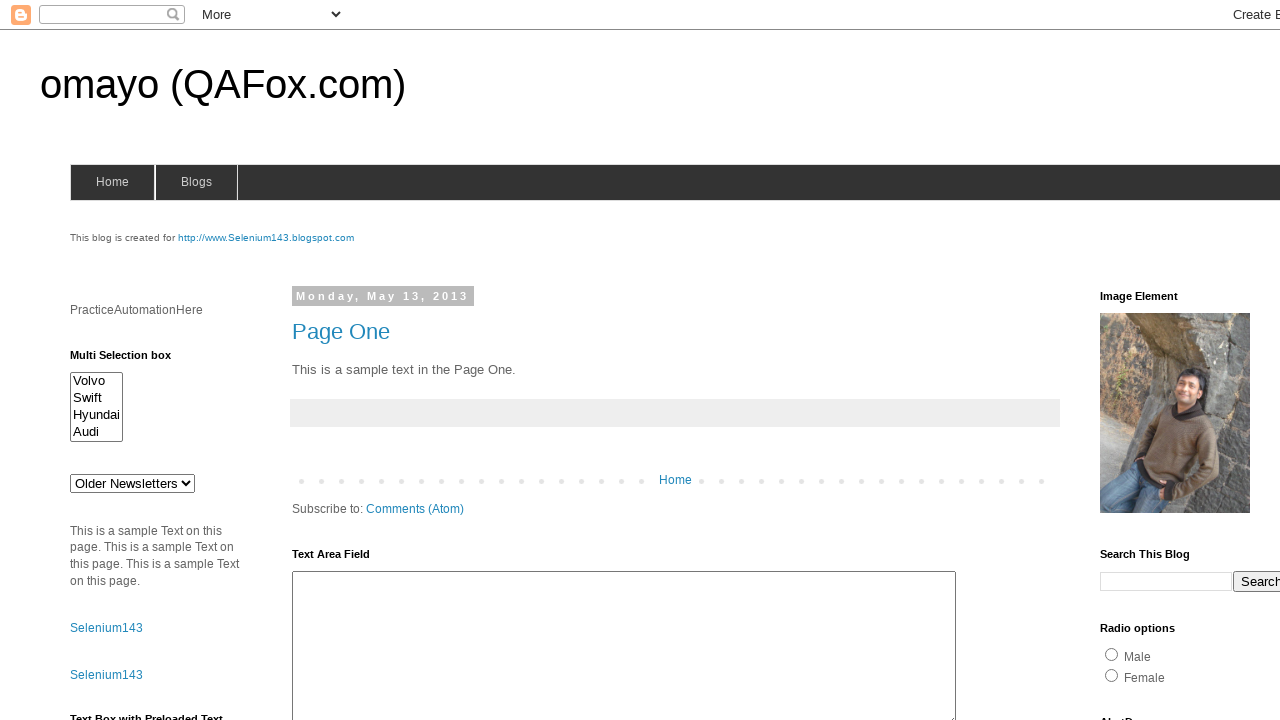

Page loaded - DOM content ready
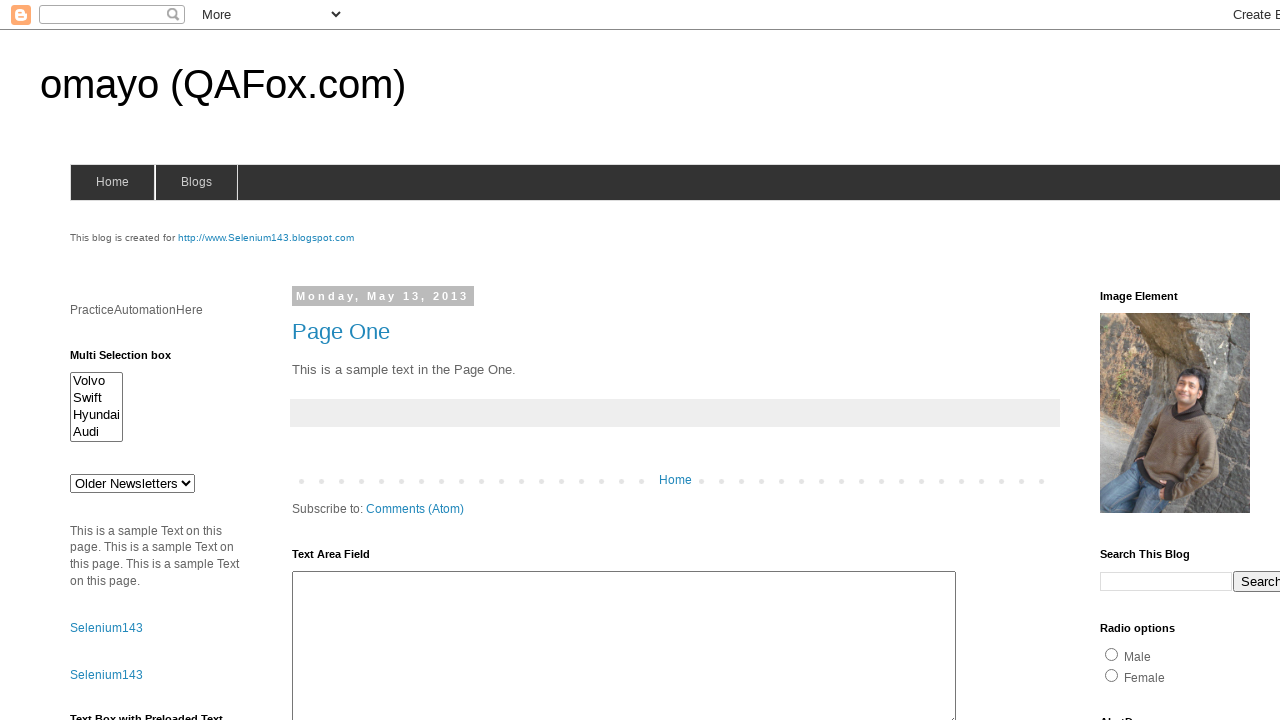

Clicked 'Open a popup window' link at (132, 360) on text=Open a popup window
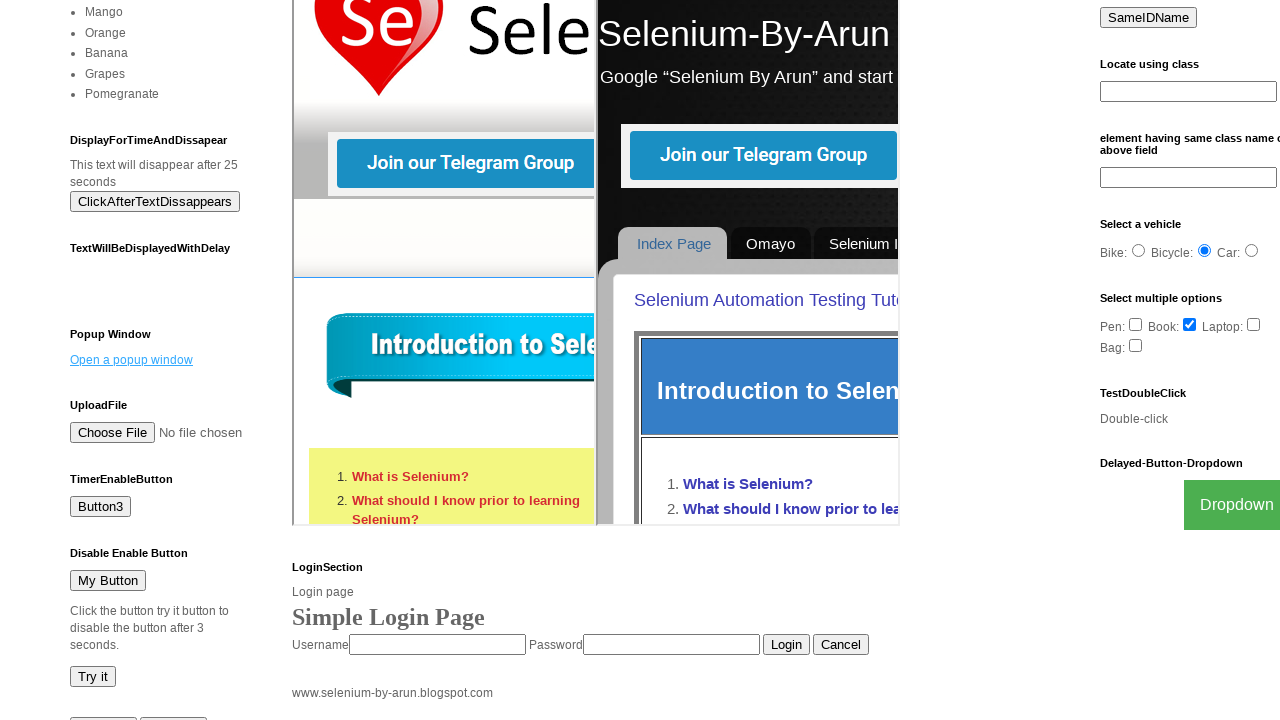

Waited 2 seconds for popup window to open
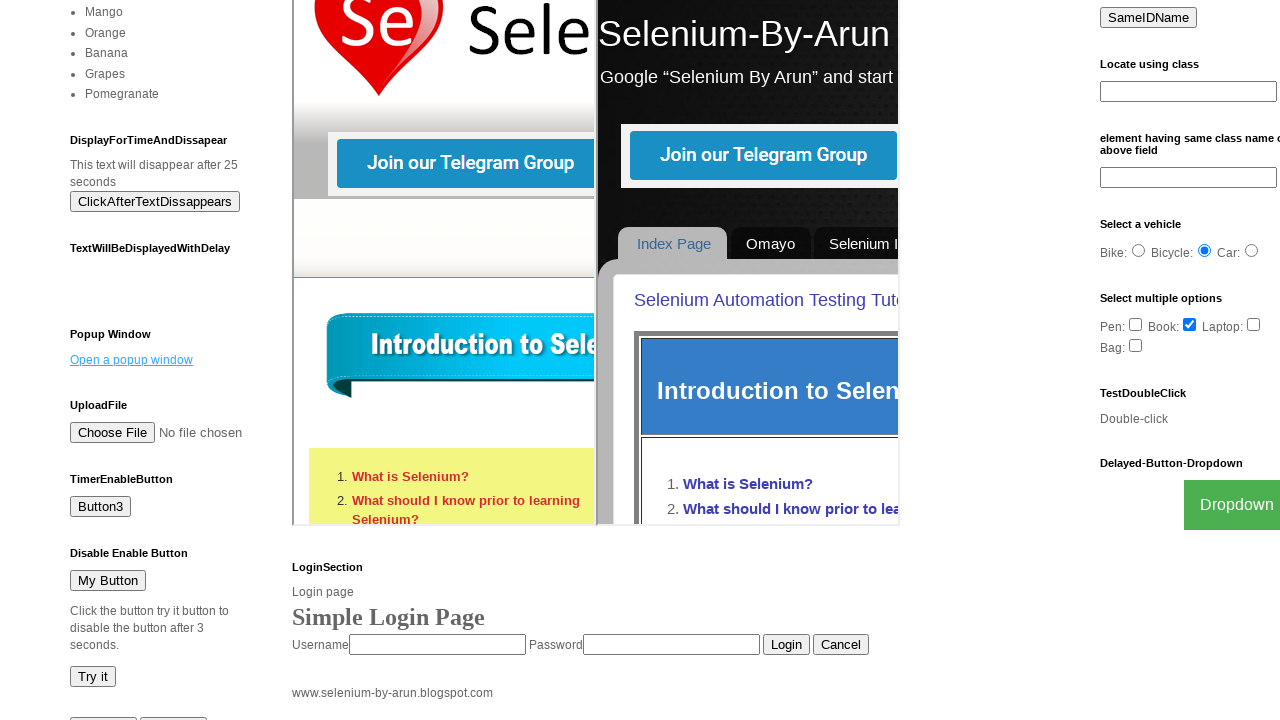

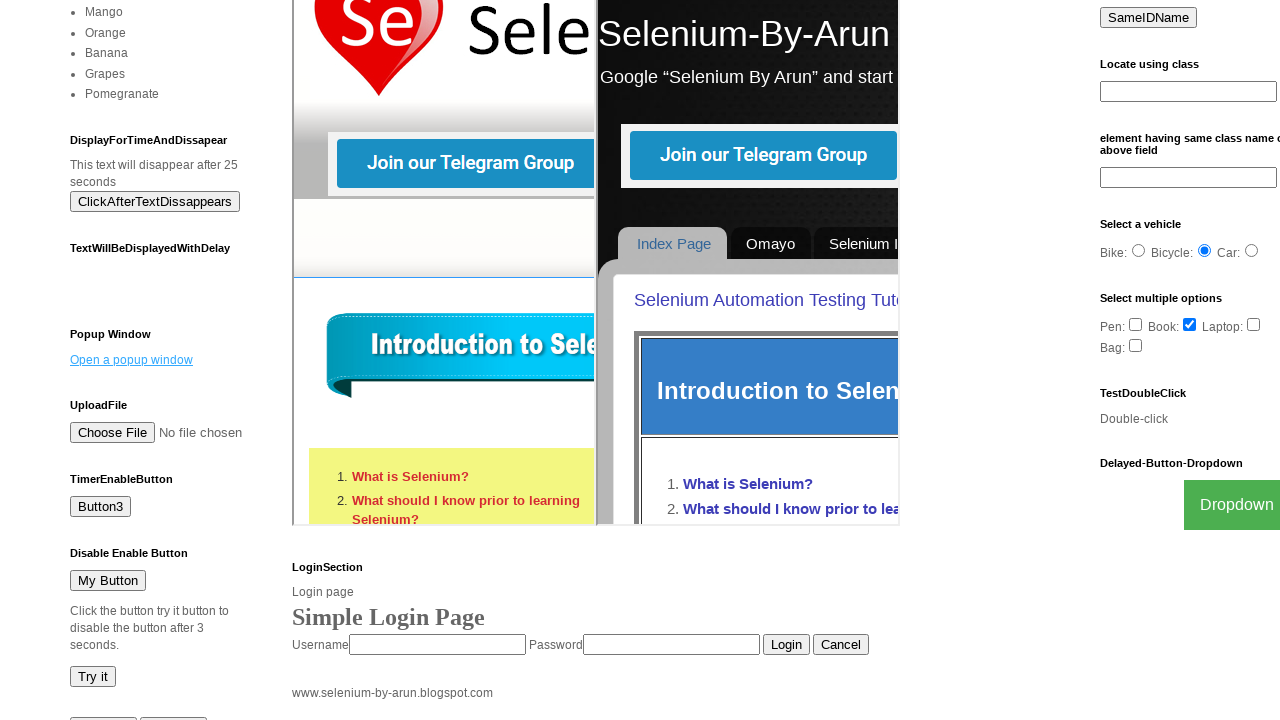